Tests right-click context menu functionality by performing a context click on a specific element

Starting URL: https://swisnl.github.io/jQuery-contextMenu/3.x/demo.html

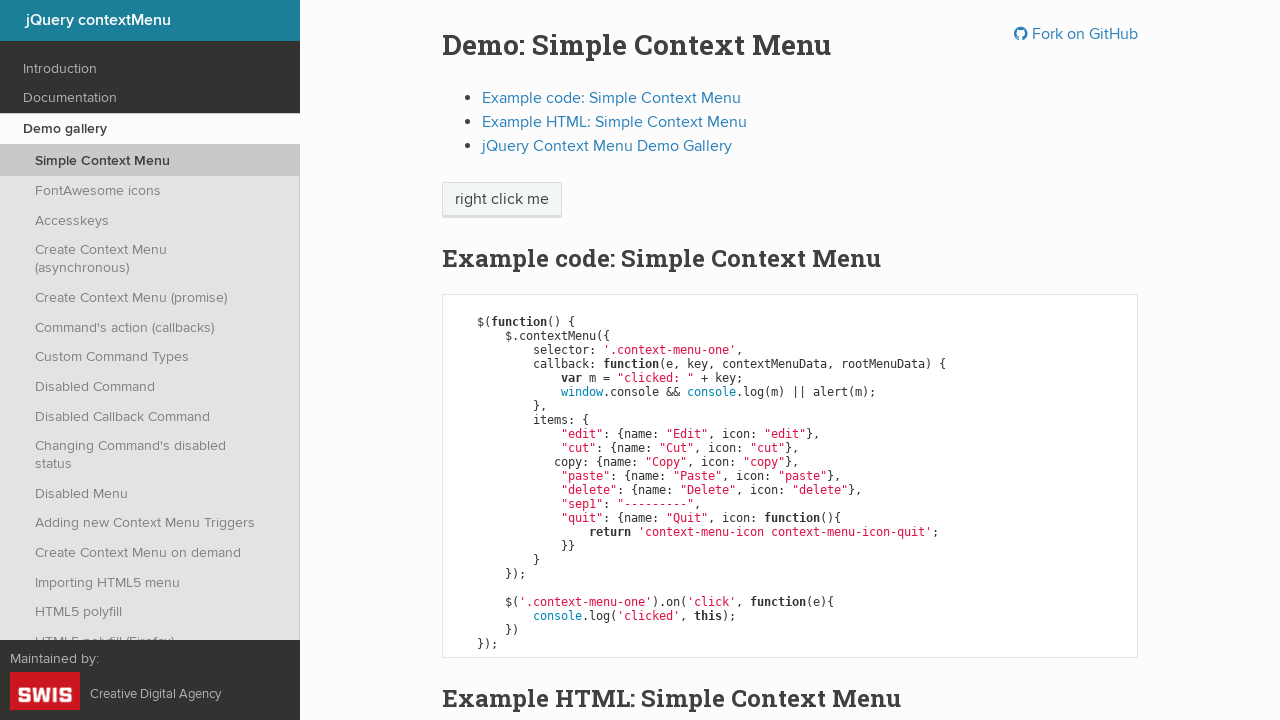

Located the element for right-click action using XPath
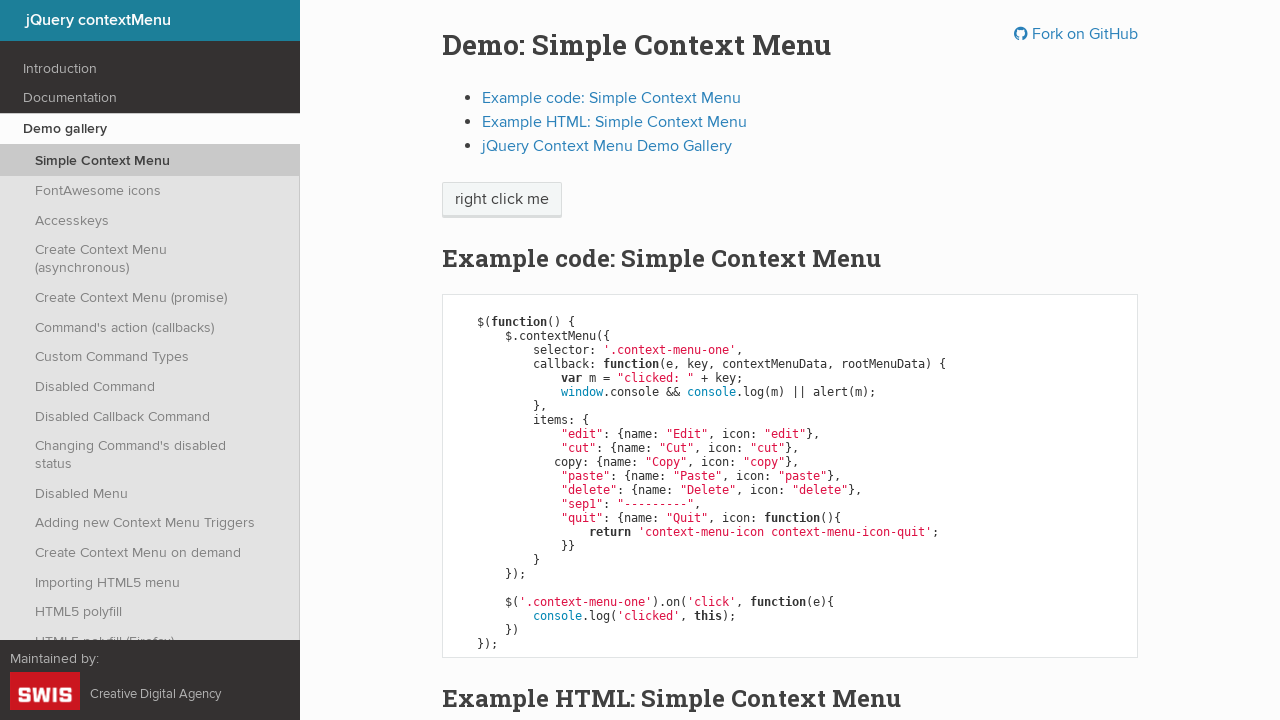

Performed right-click (context click) on the target element at (502, 200) on xpath=/html/body/div/section/div/div/div/p/span
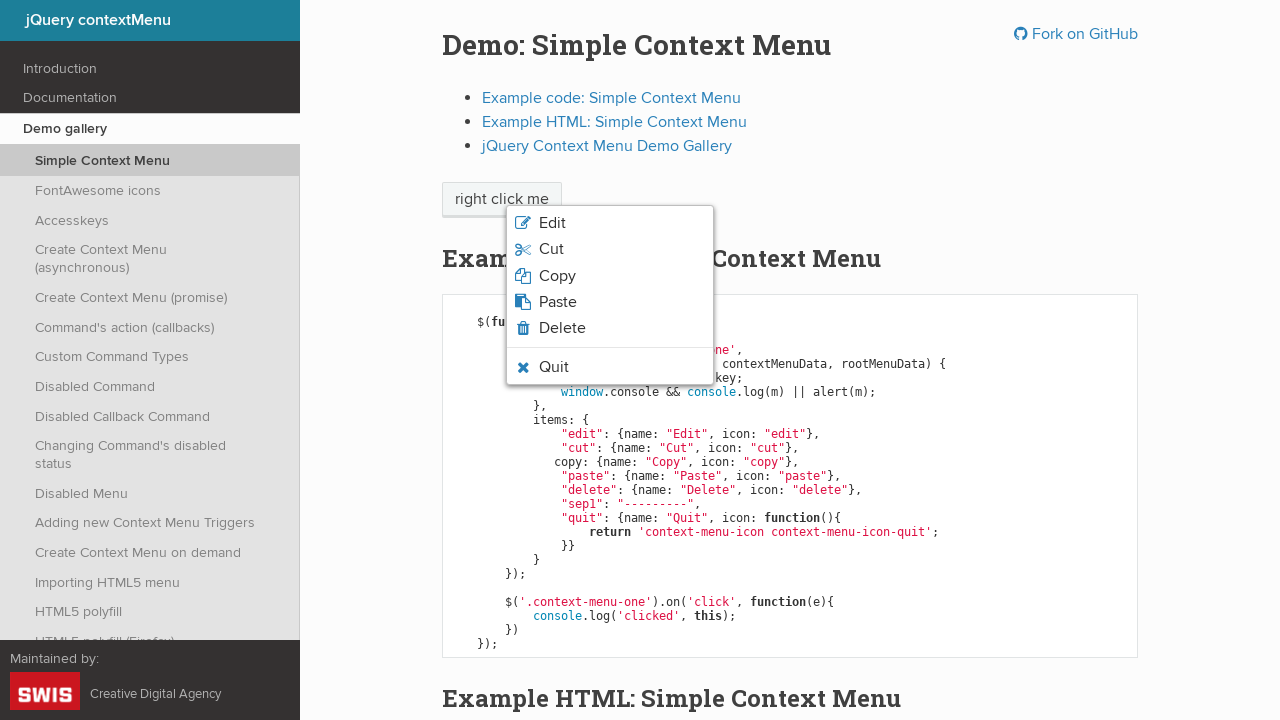

Waited 500ms for context menu to appear
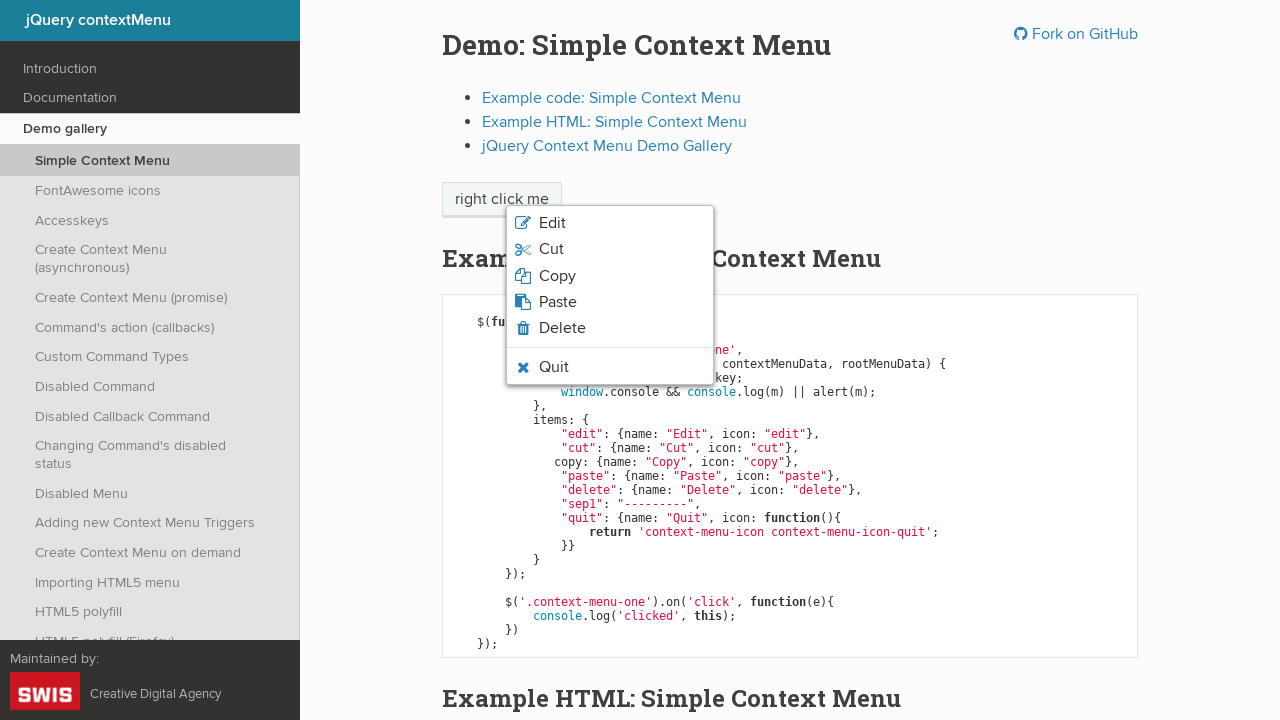

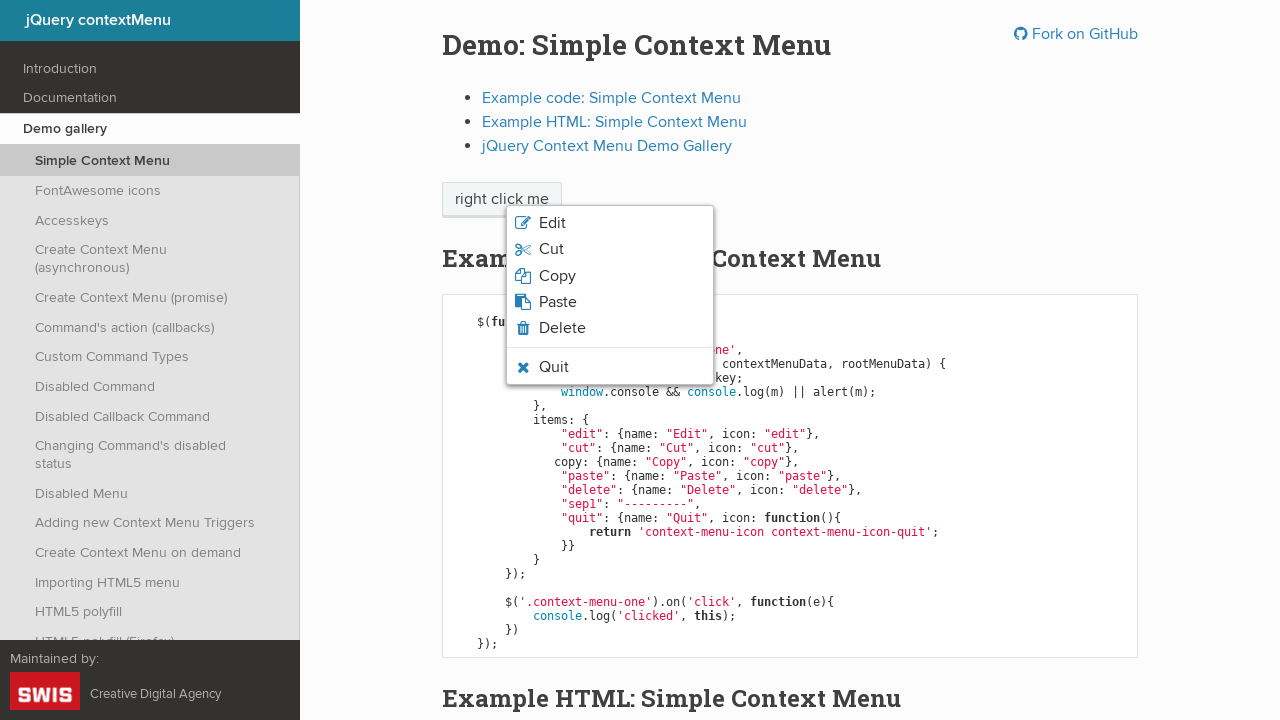